Tests drag and drop functionality by dragging element A to element B's position

Starting URL: http://the-internet.herokuapp.com/

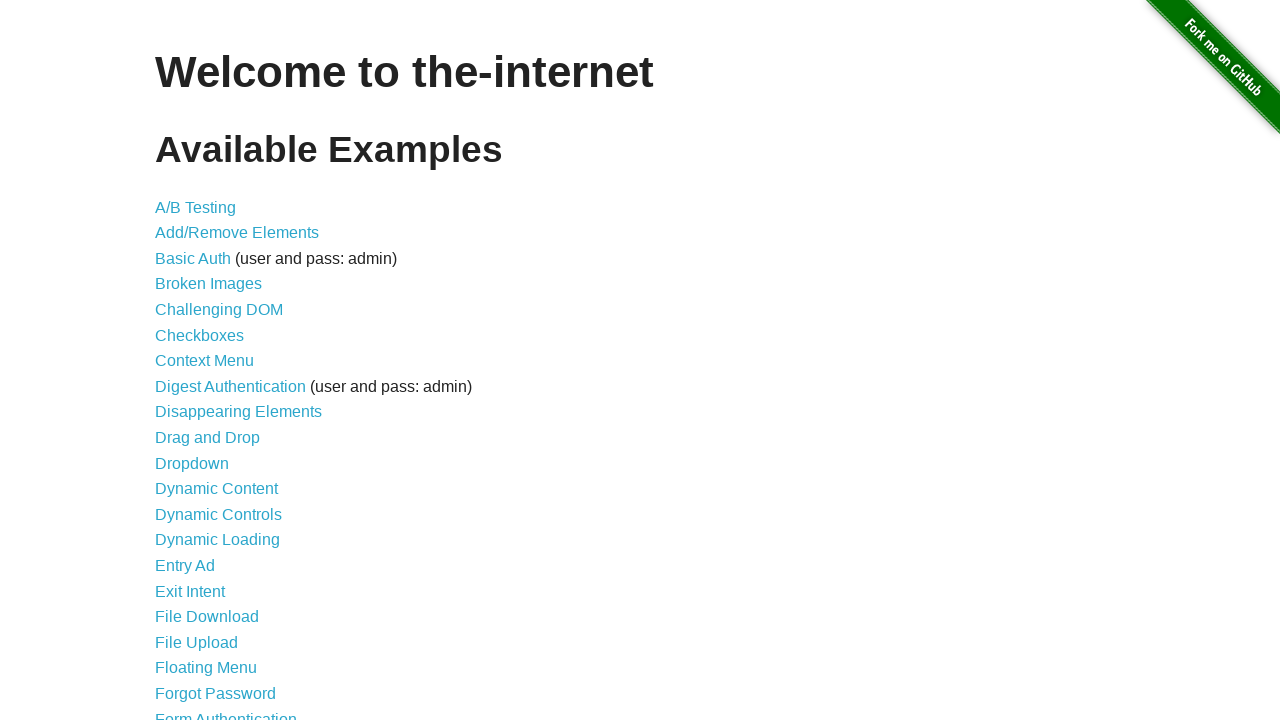

Clicked on Drag and Drop link at (208, 438) on text=Drag and Drop
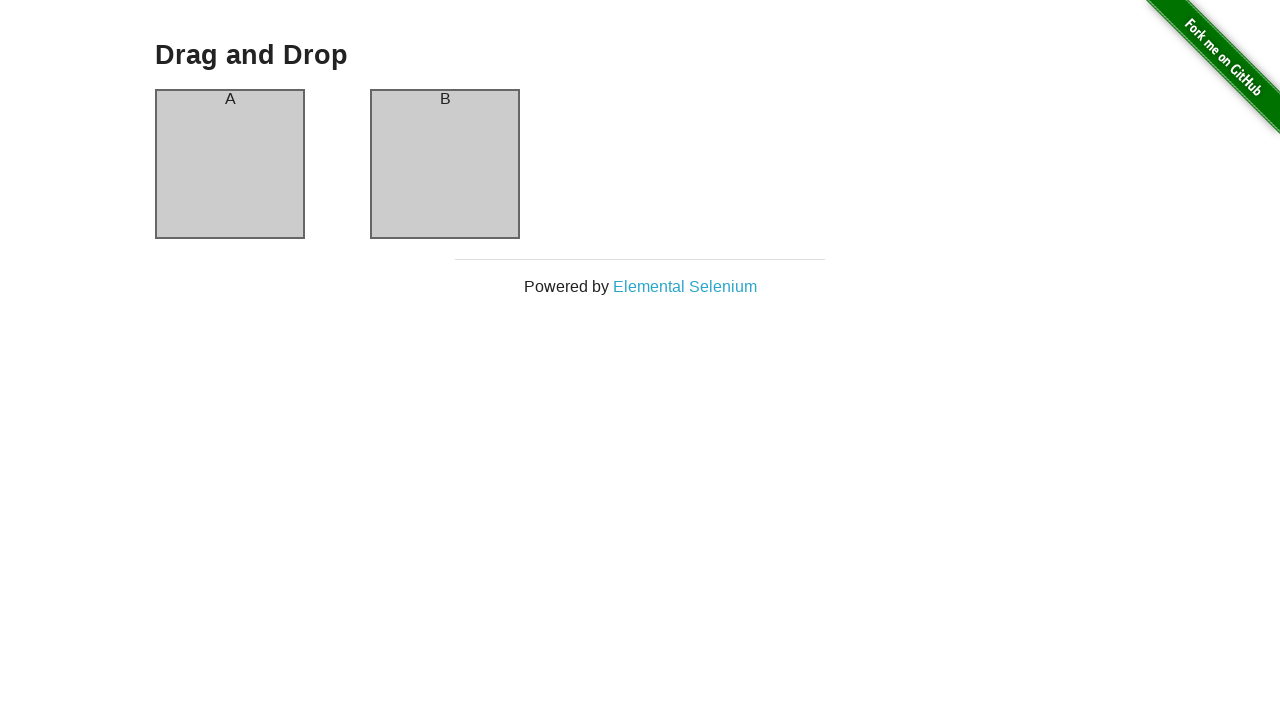

Dragged element A to element B's position at (445, 164)
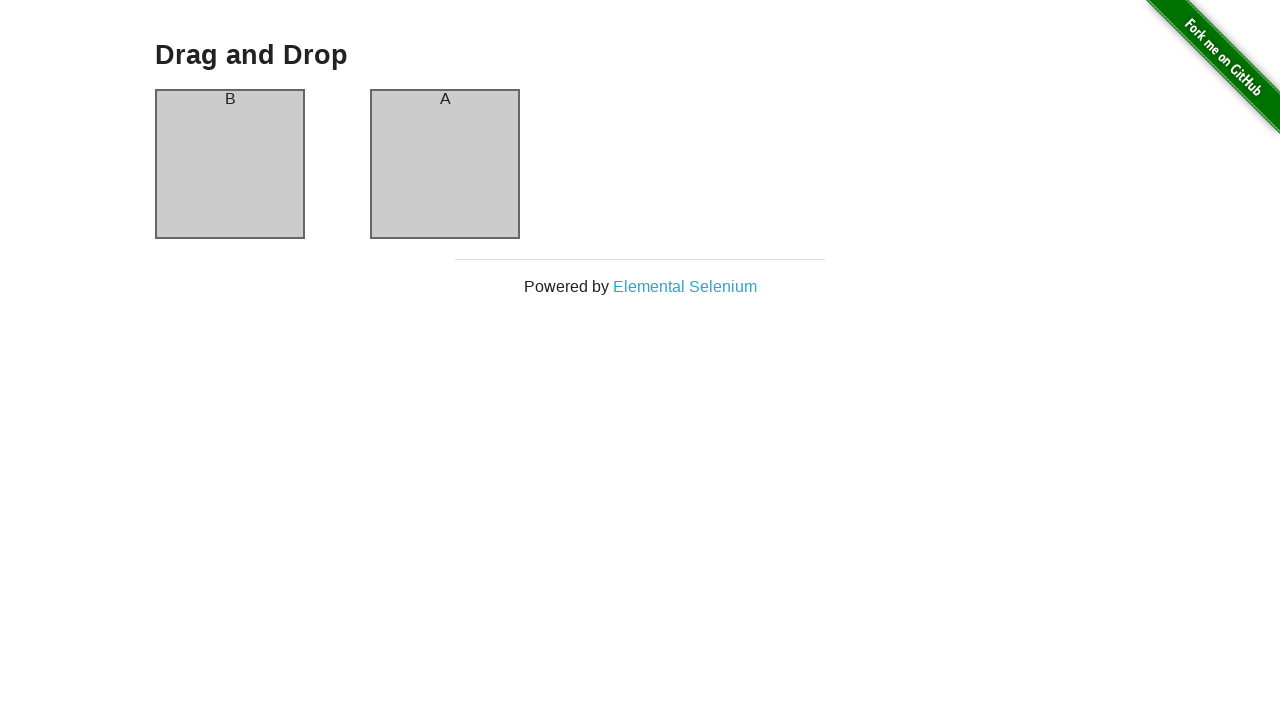

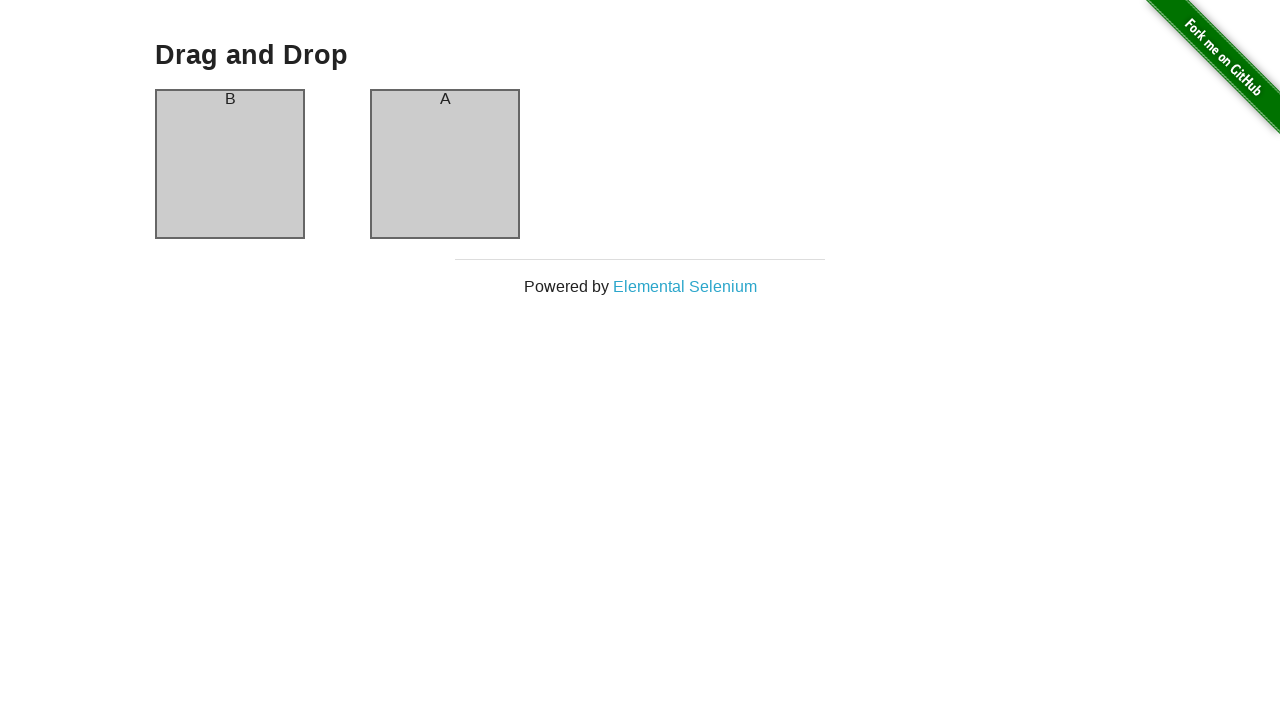